Tests simple drag and drop functionality by dragging an element into a droppable area

Starting URL: https://demoqa.com/droppable

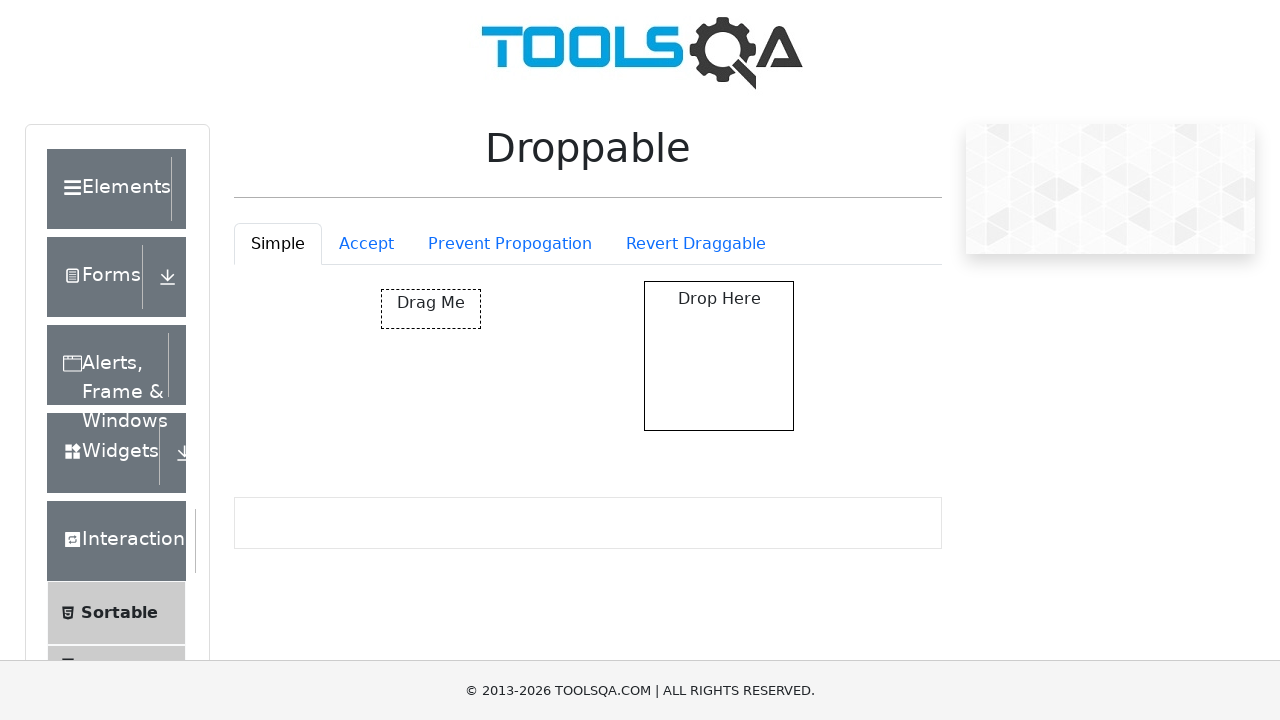

Navigated to droppable demo page
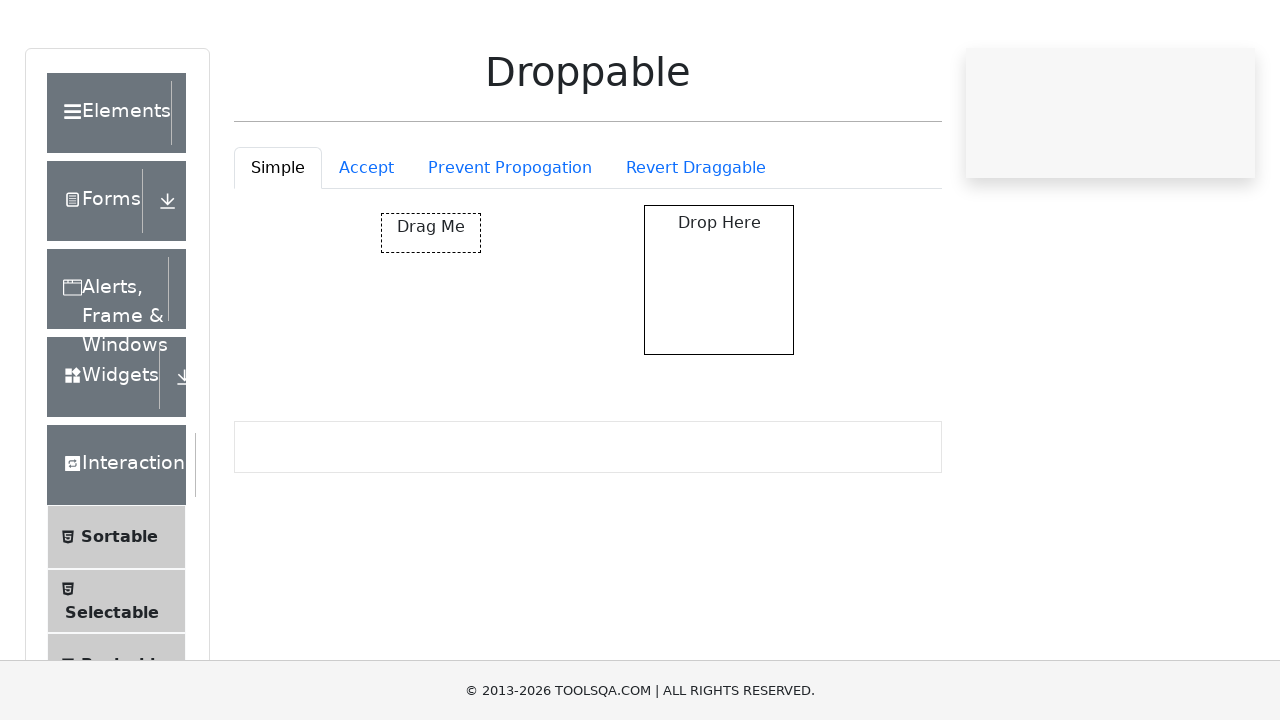

Dragged element into droppable area at (719, 356)
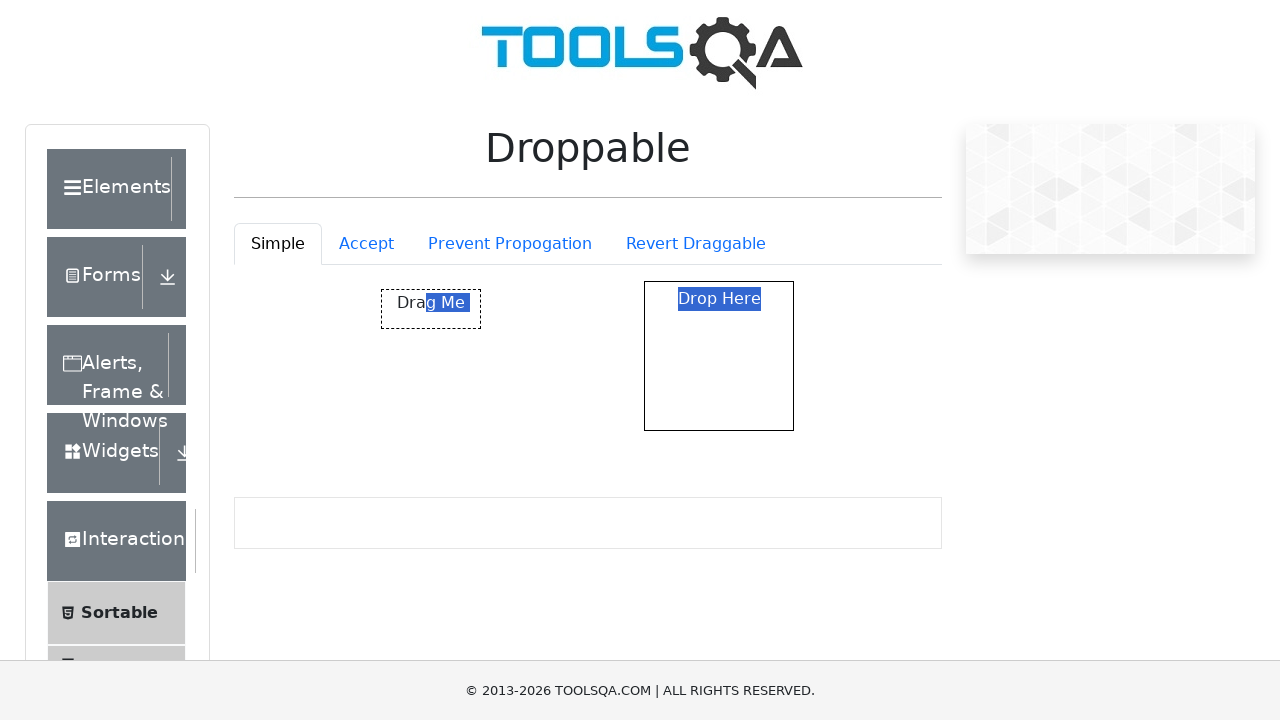

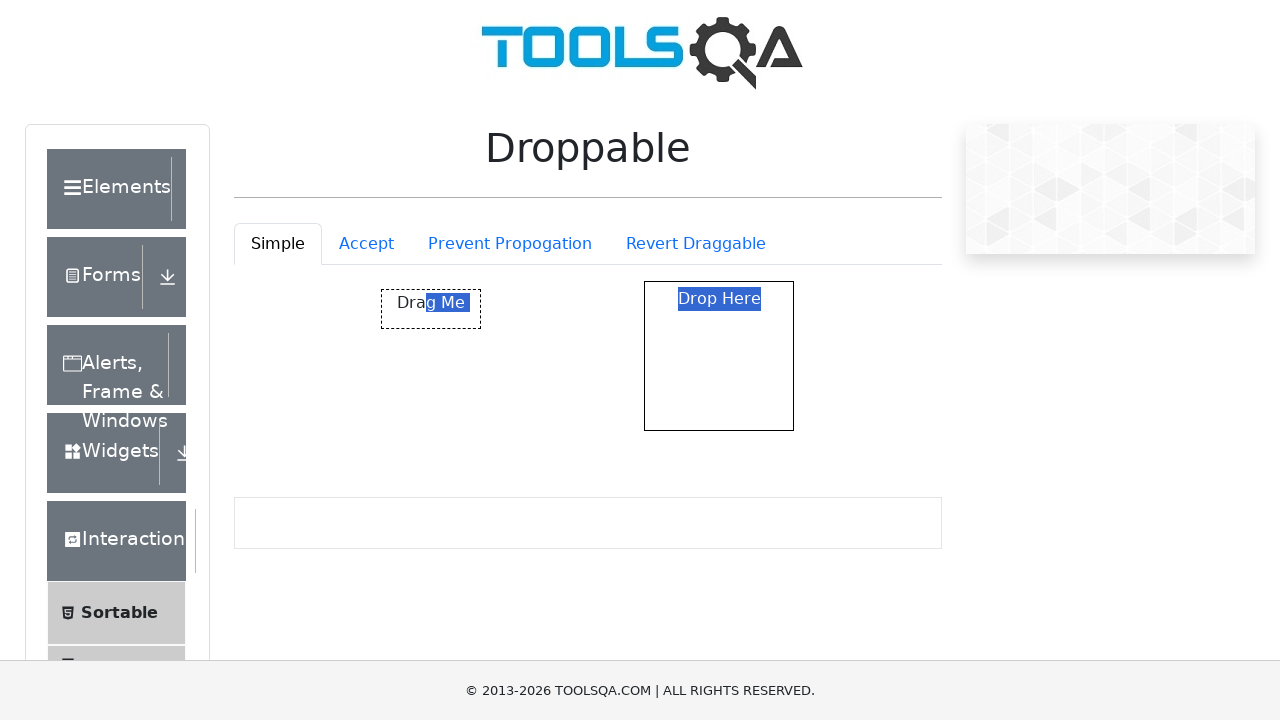